Performs monkey/chaos testing on TechPro Education website by injecting gremlins.js library which randomly clicks, types, fills forms, and scrolls to test website stability.

Starting URL: https://www.techproeducation.com

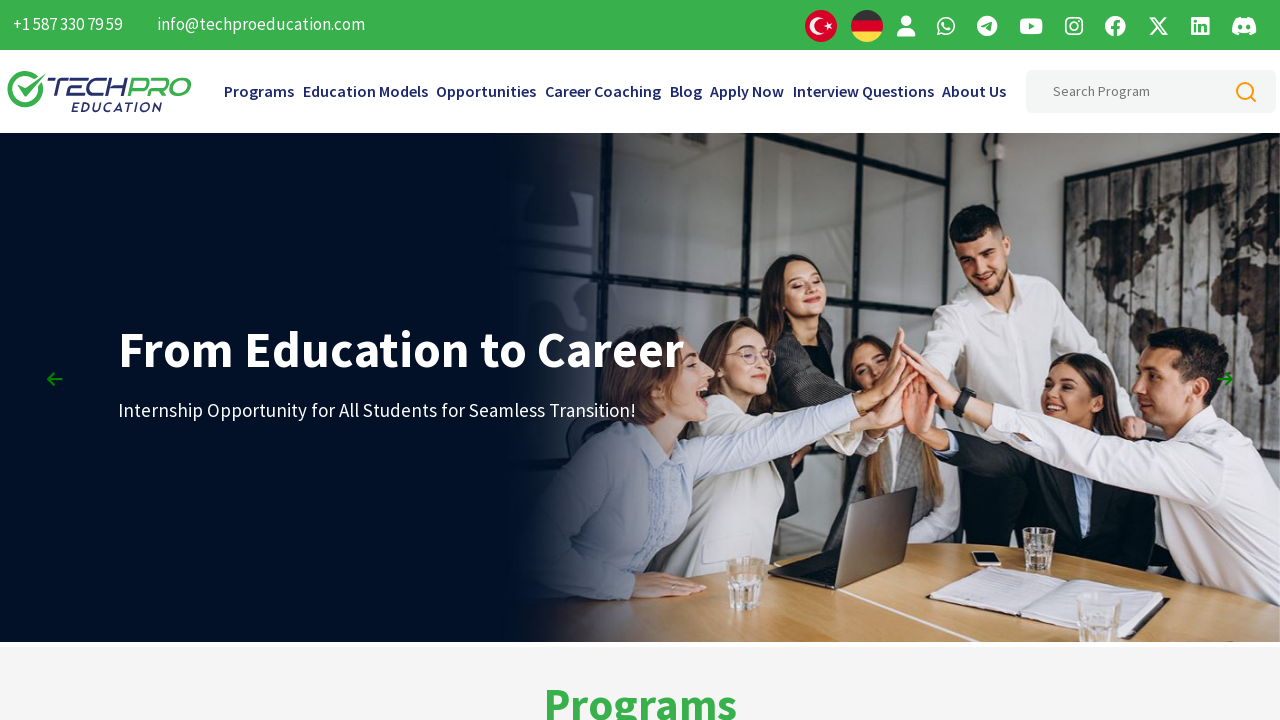

Injected and executed gremlins.js monkey testing script with random species and strategies
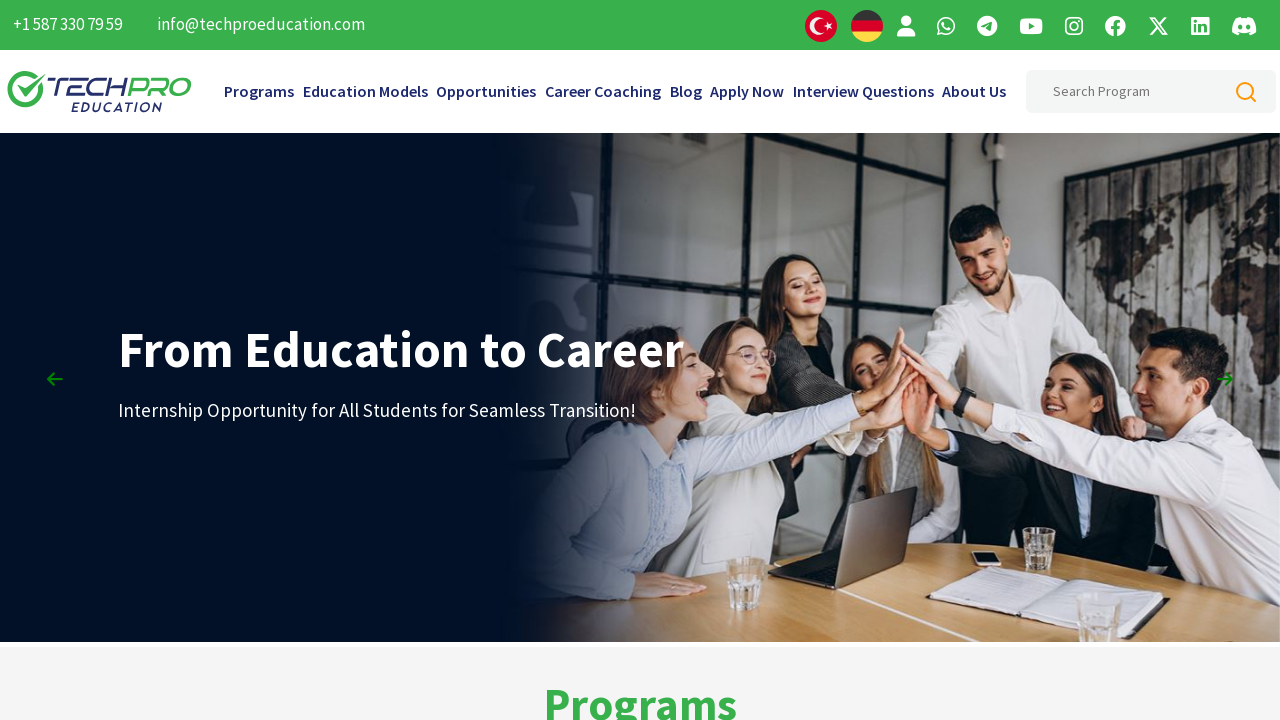

Waited 10 seconds for gremlins to perform chaos testing with random interactions
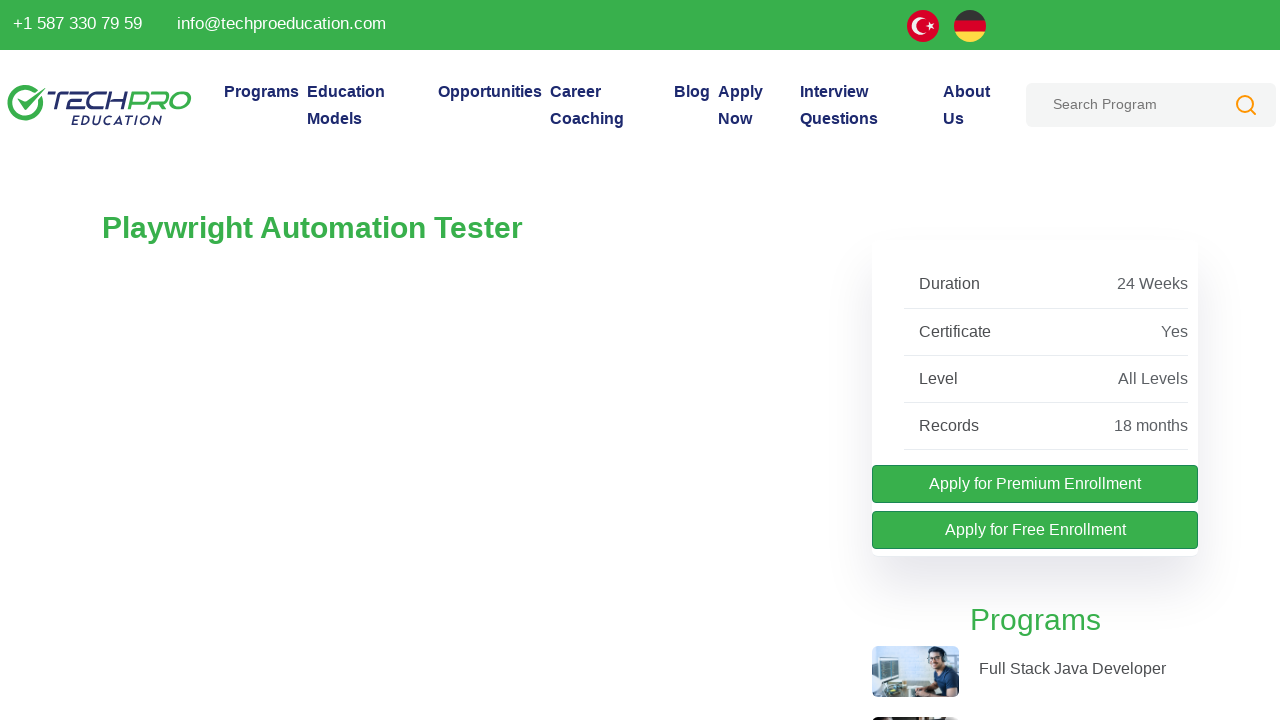

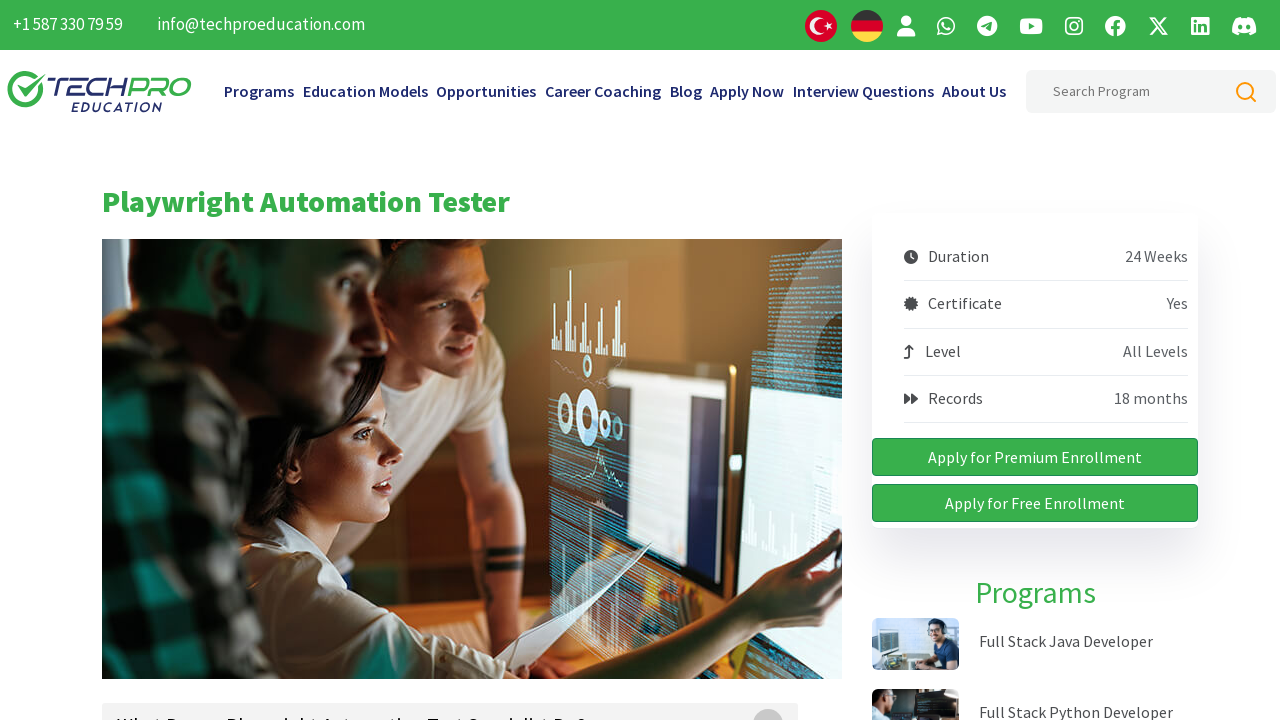